Tests adding an item to the cart by clicking the buy button on a product

Starting URL: https://jupiter.cloud.planittesting.com/#/shop

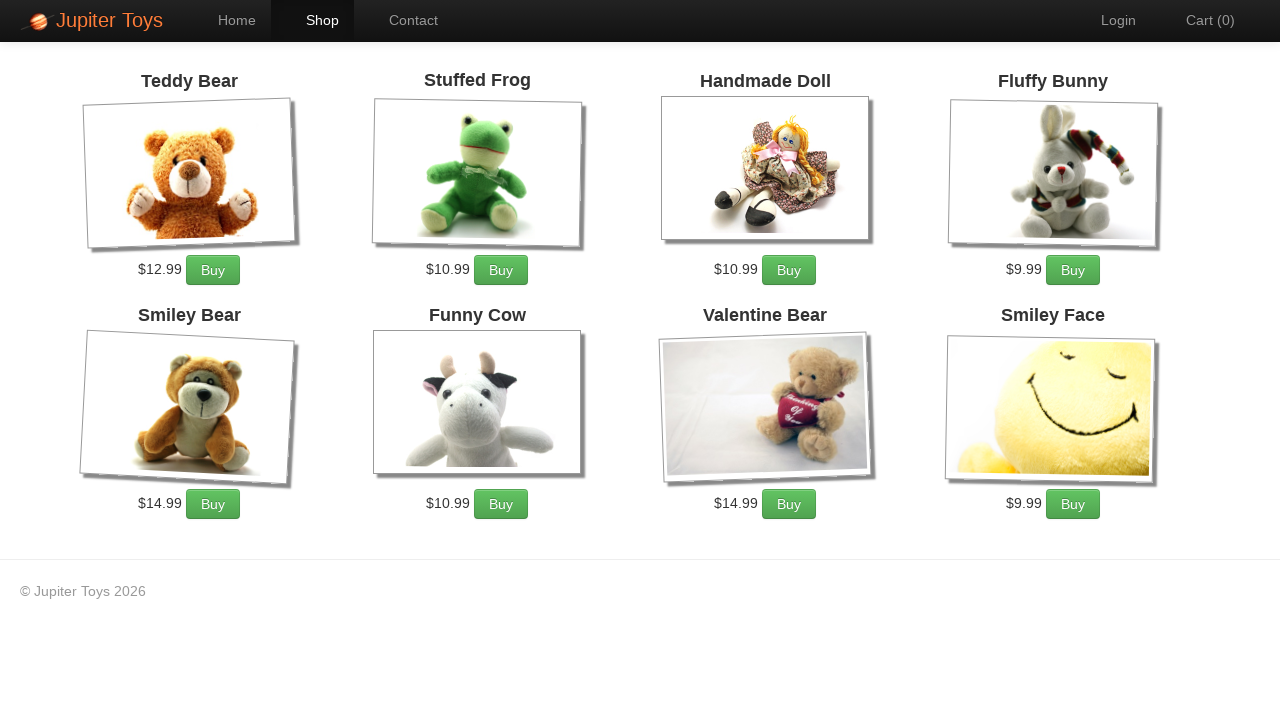

Clicked buy button on first available product at (213, 270) on a.btn.btn-success >> nth=0
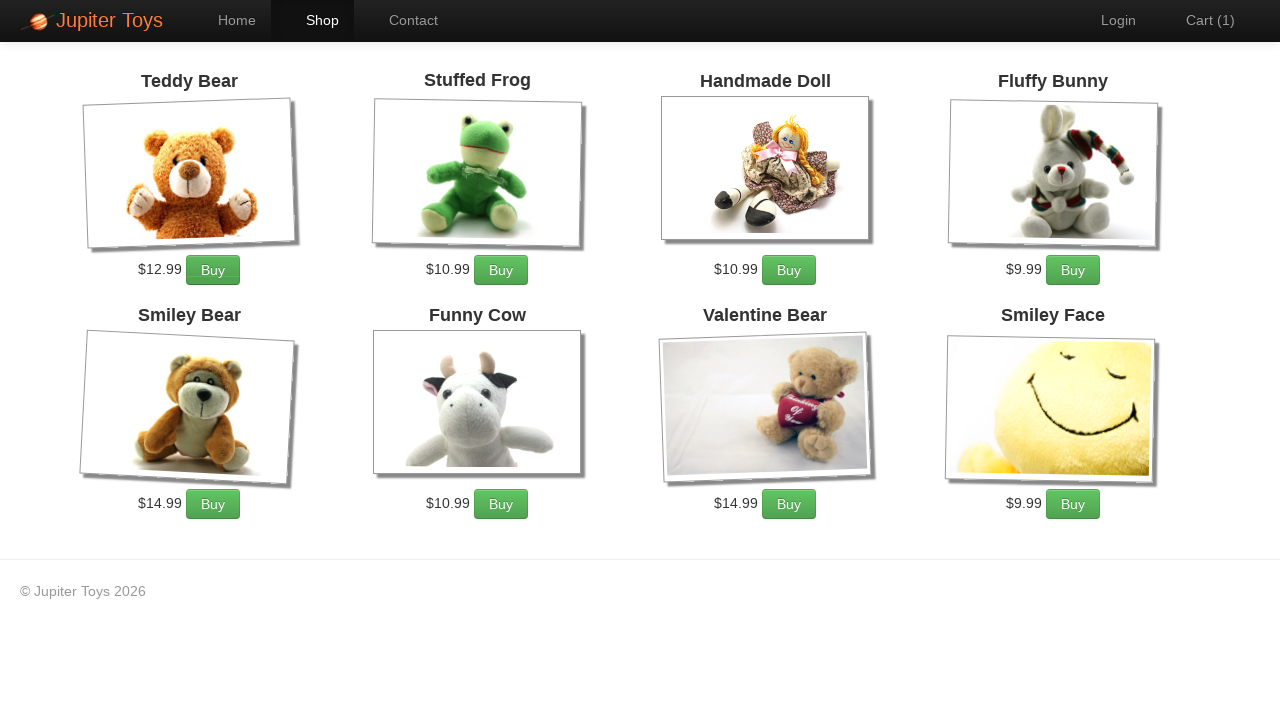

Verified cart link is present after adding item to cart
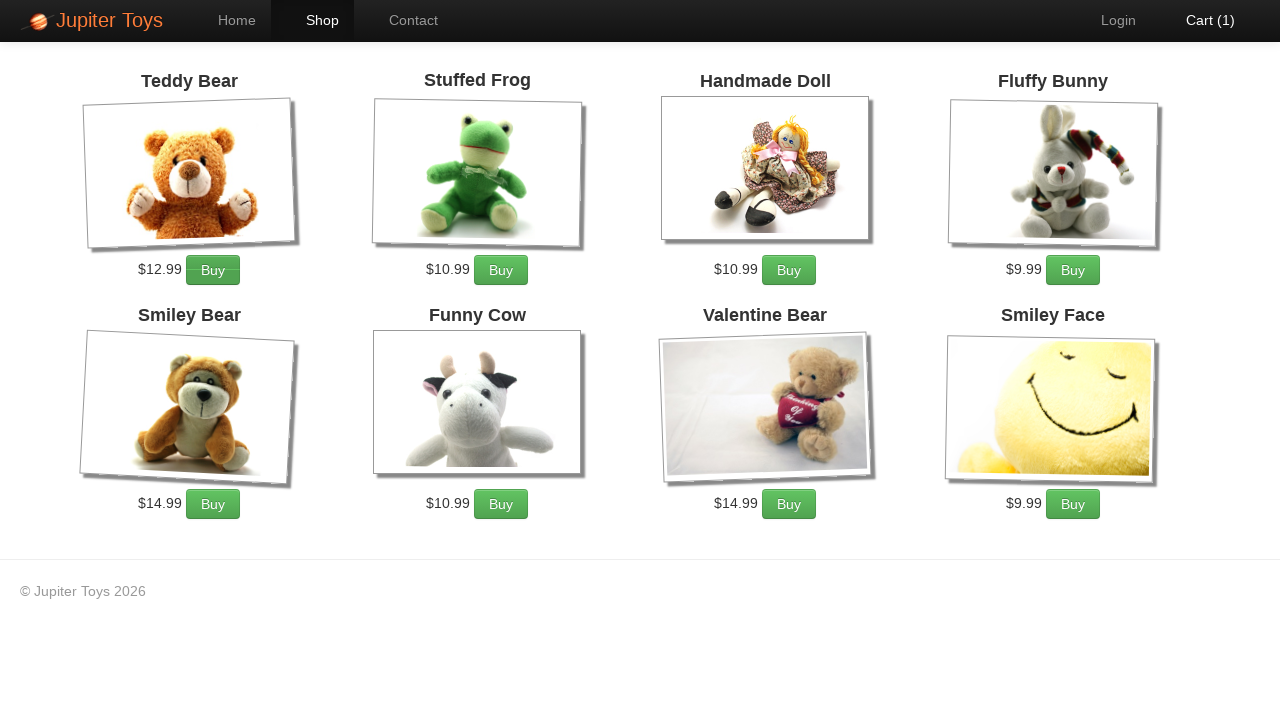

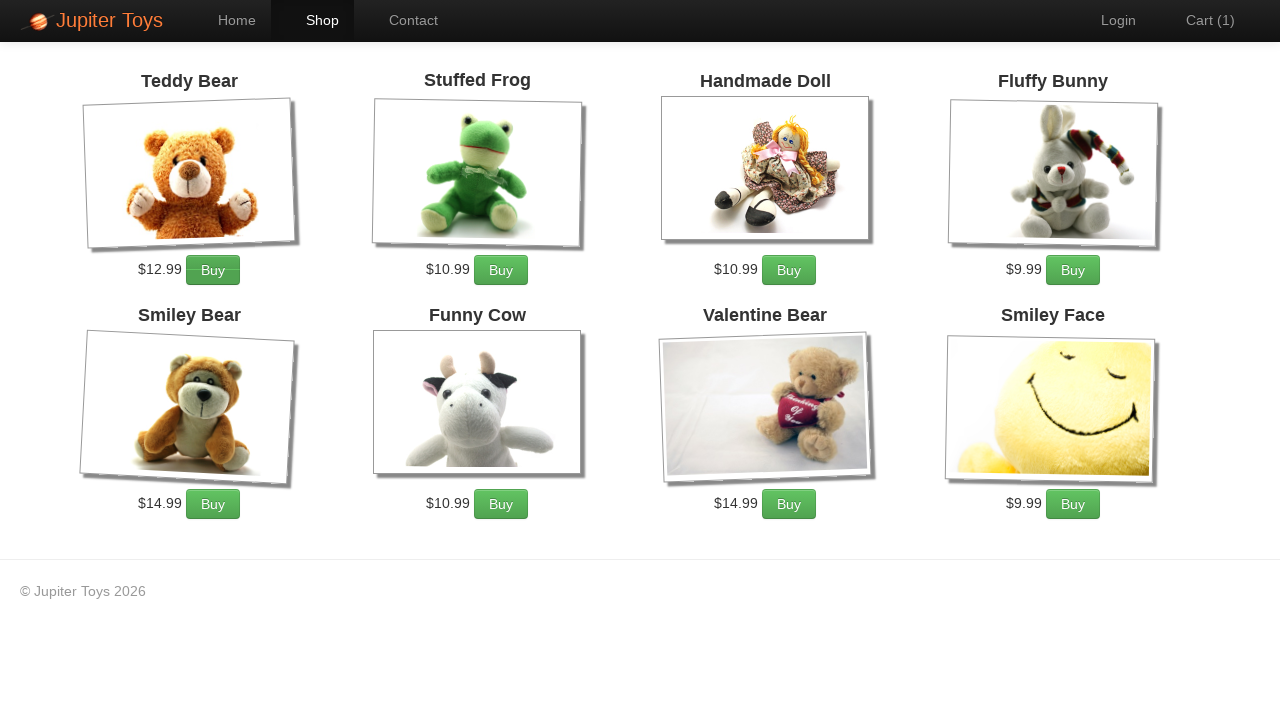